Tests dropdown selection functionality by selecting an option from a dropdown menu

Starting URL: https://rahulshettyacademy.com/AutomationPractice/

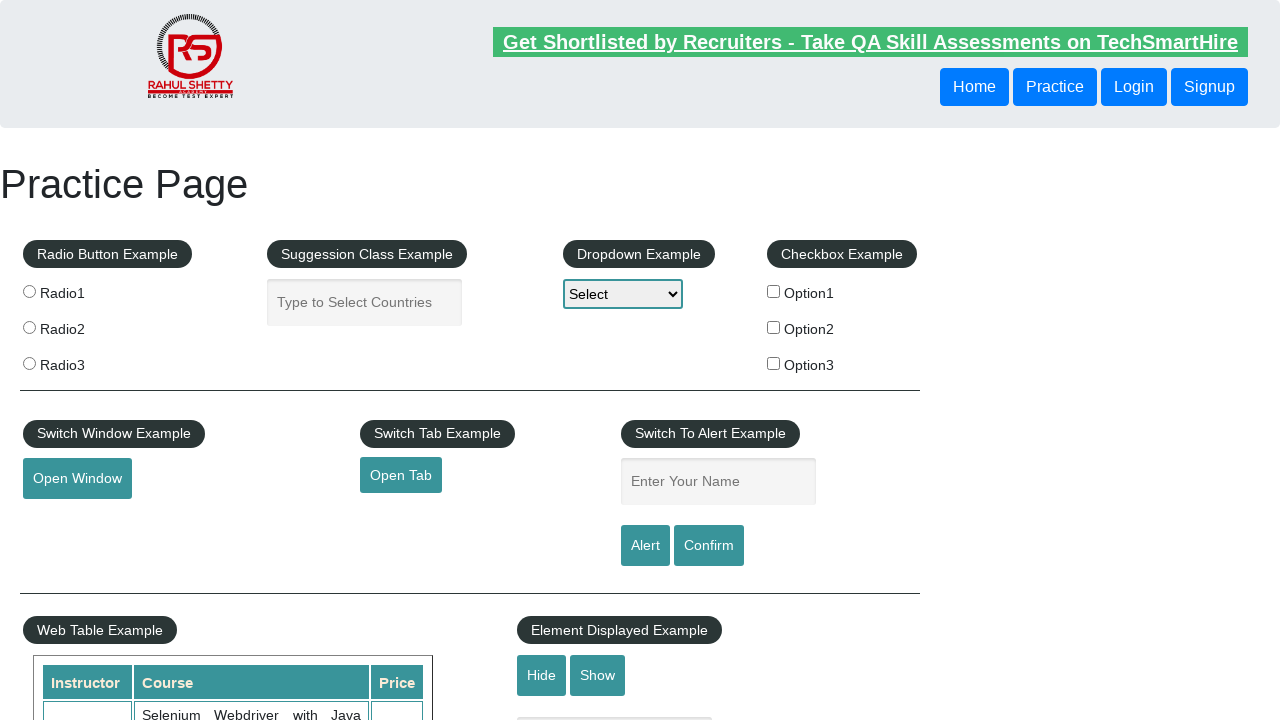

Navigated to automation practice page
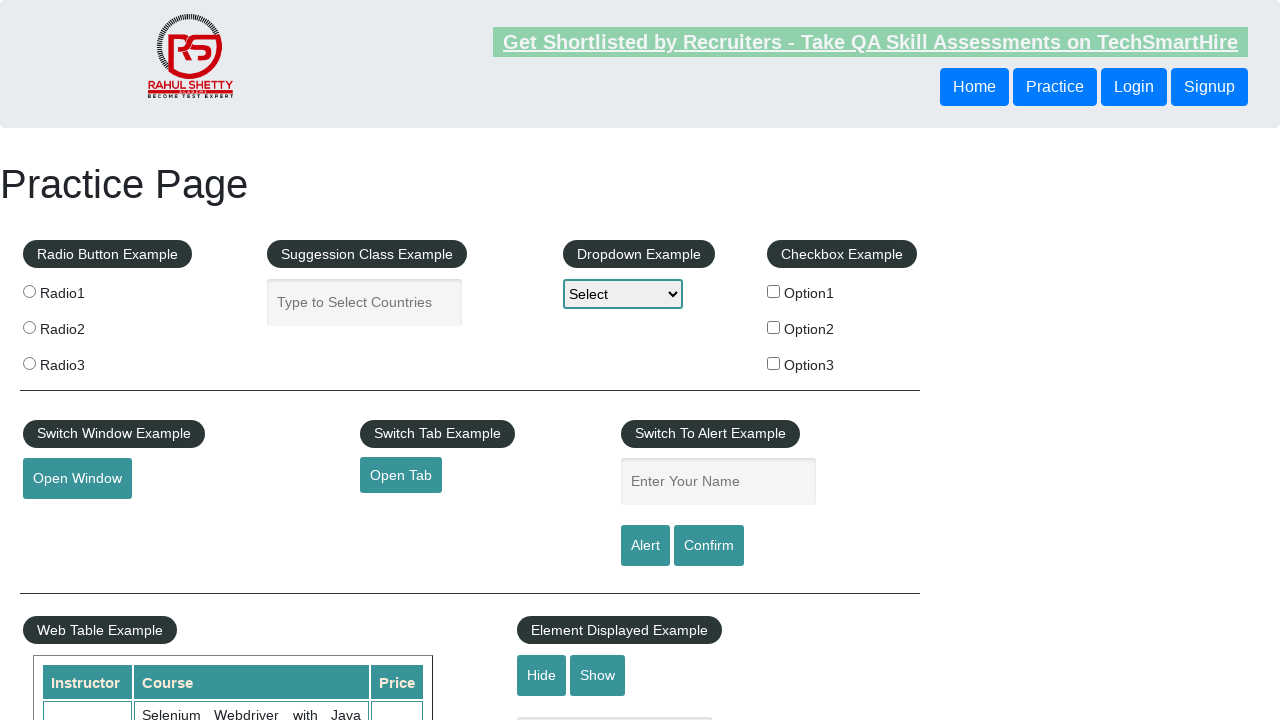

Selected option2 from dropdown menu on #dropdown-class-example
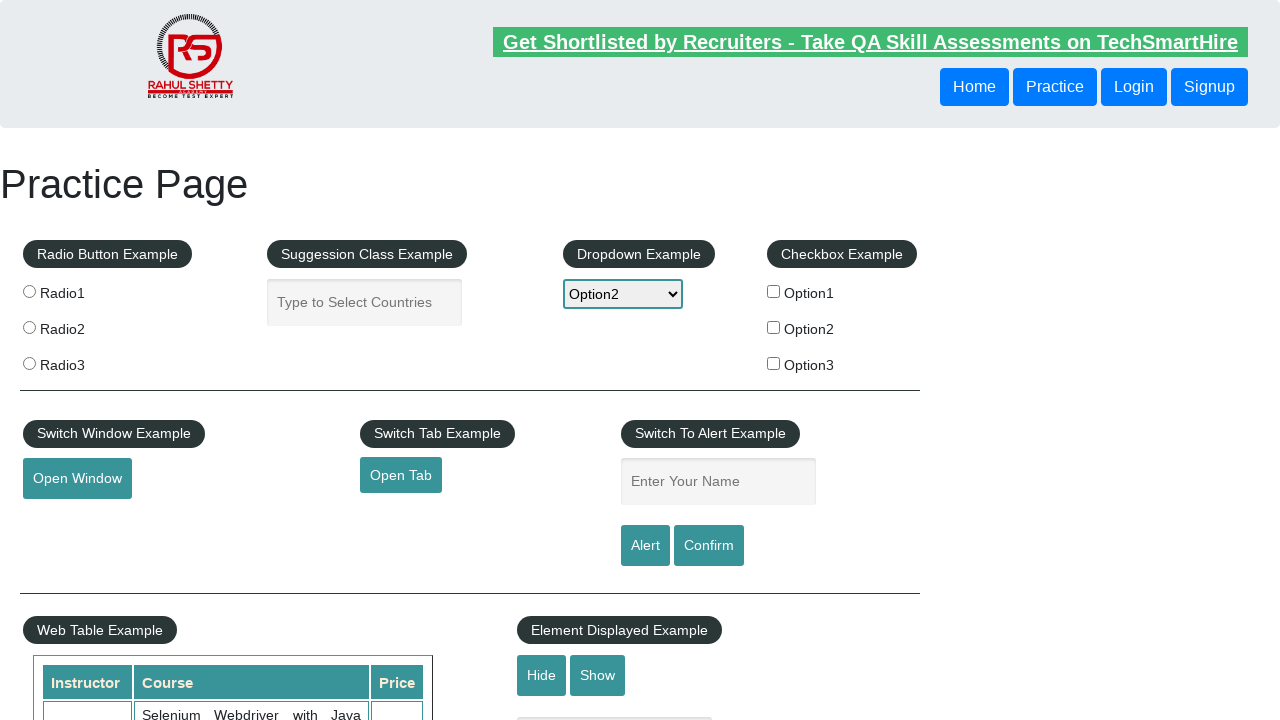

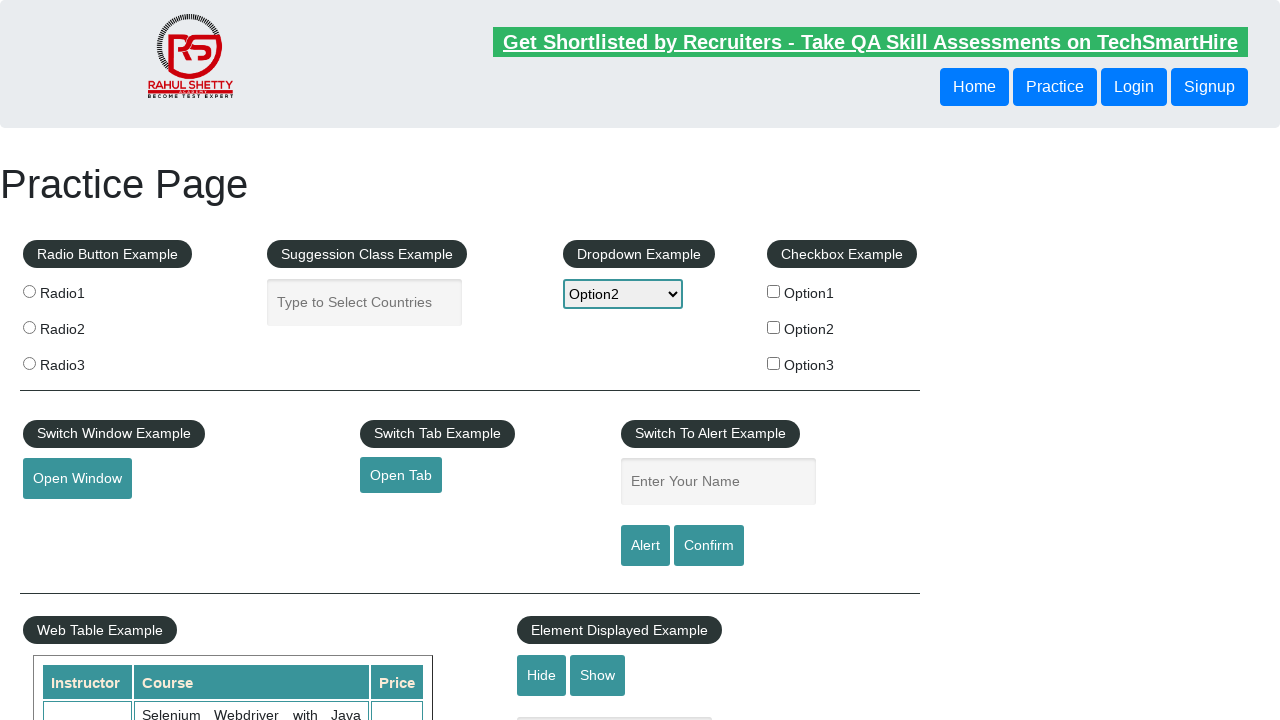